Navigates to BrowserStack homepage and maximizes the browser window to verify the page loads correctly.

Starting URL: https://www.browserstack.com/

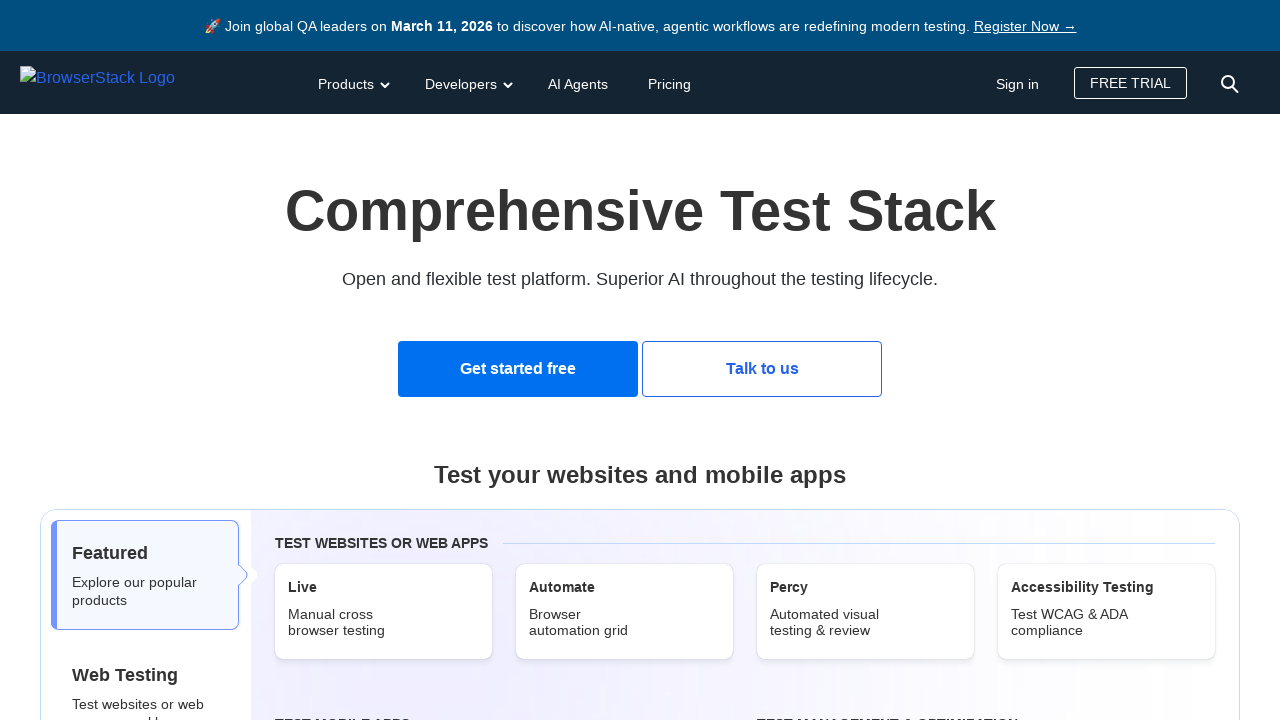

Set viewport size to 1920x1080 to maximize browser window
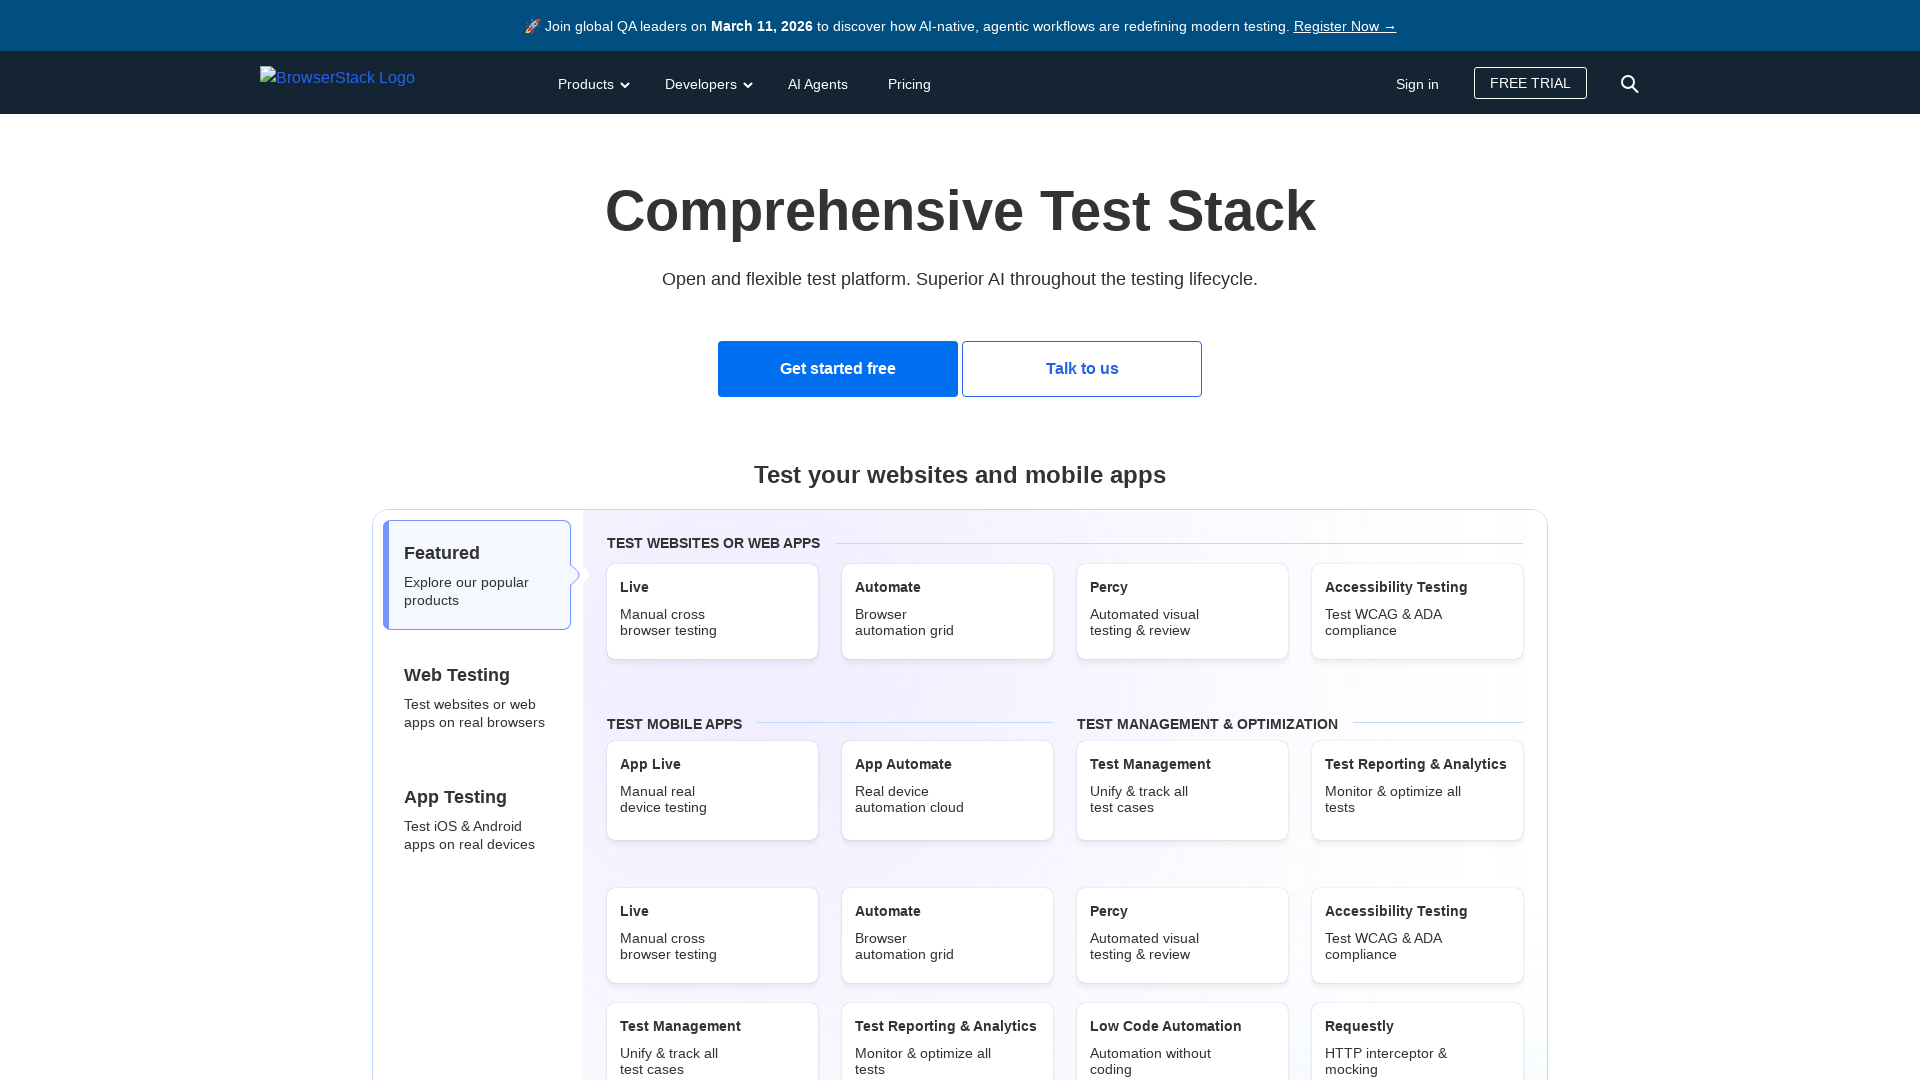

Waited for BrowserStack homepage to load (DOM content loaded)
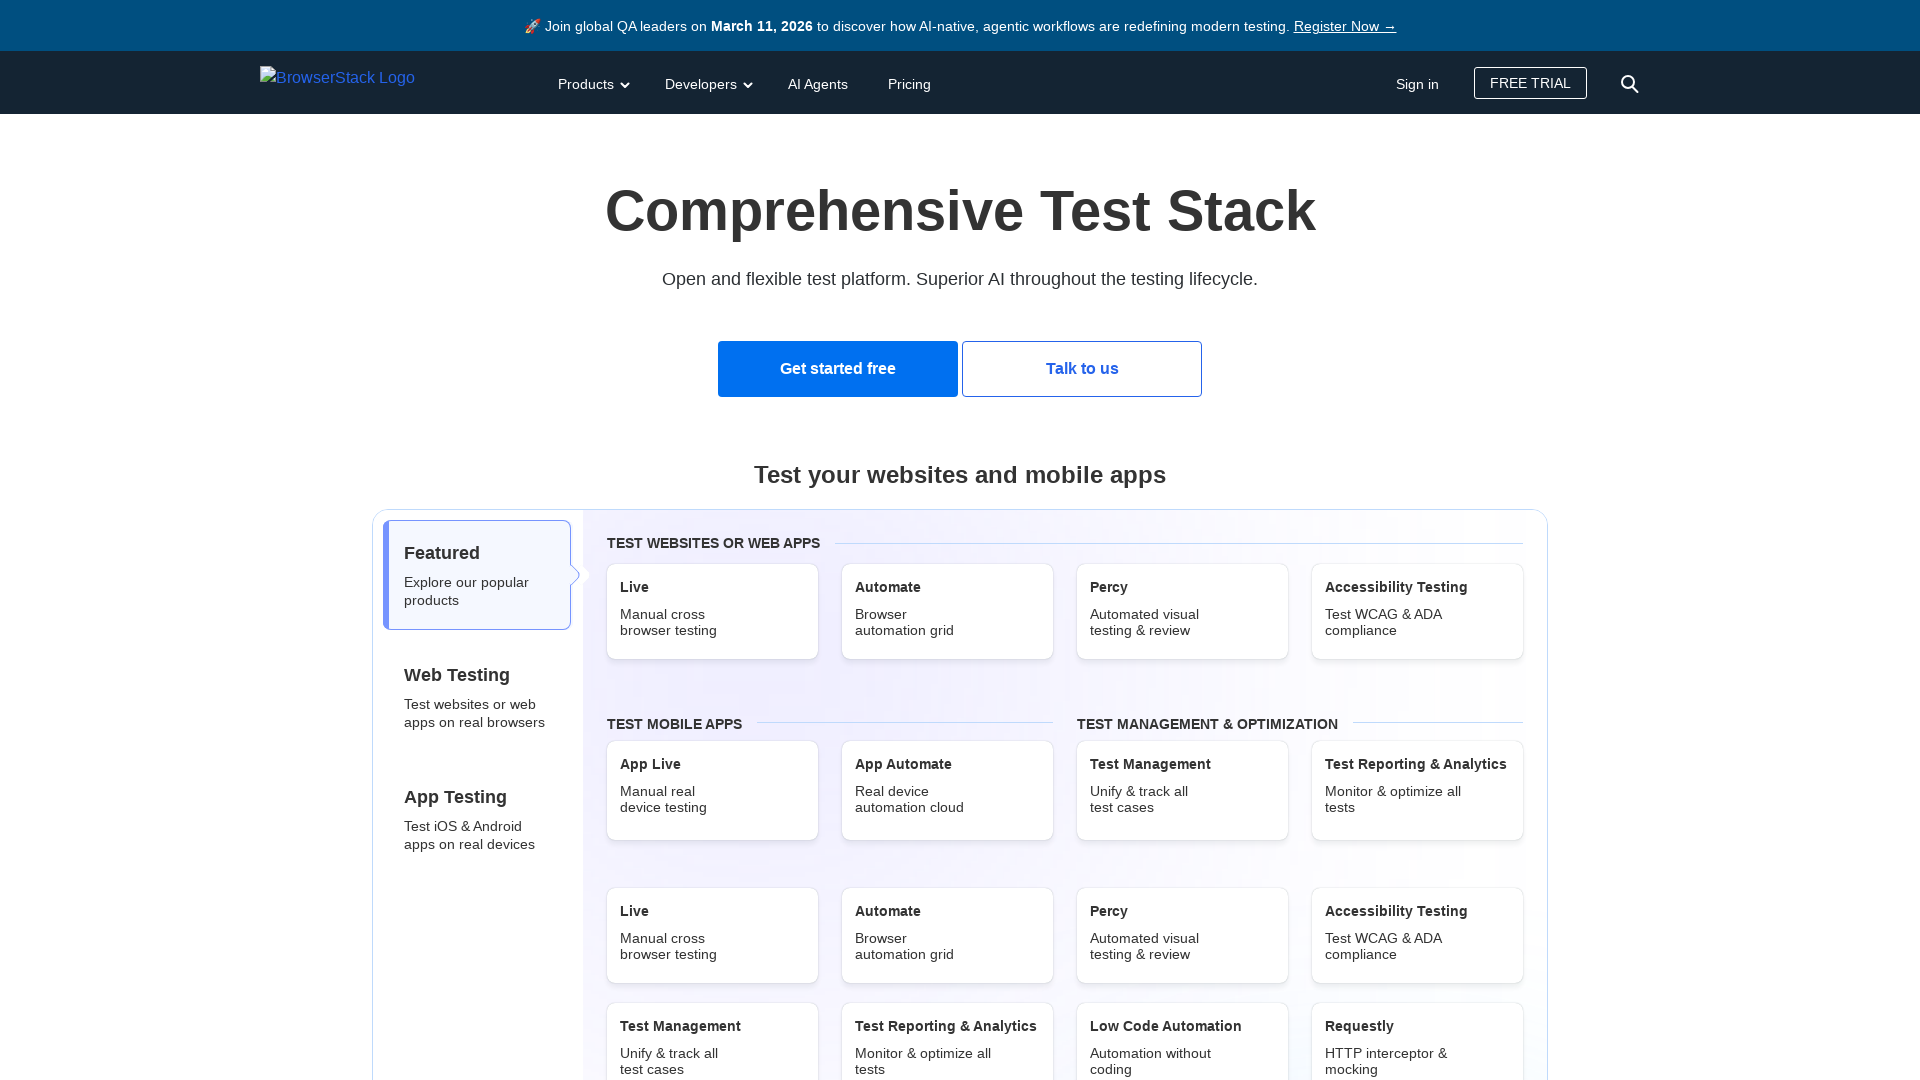

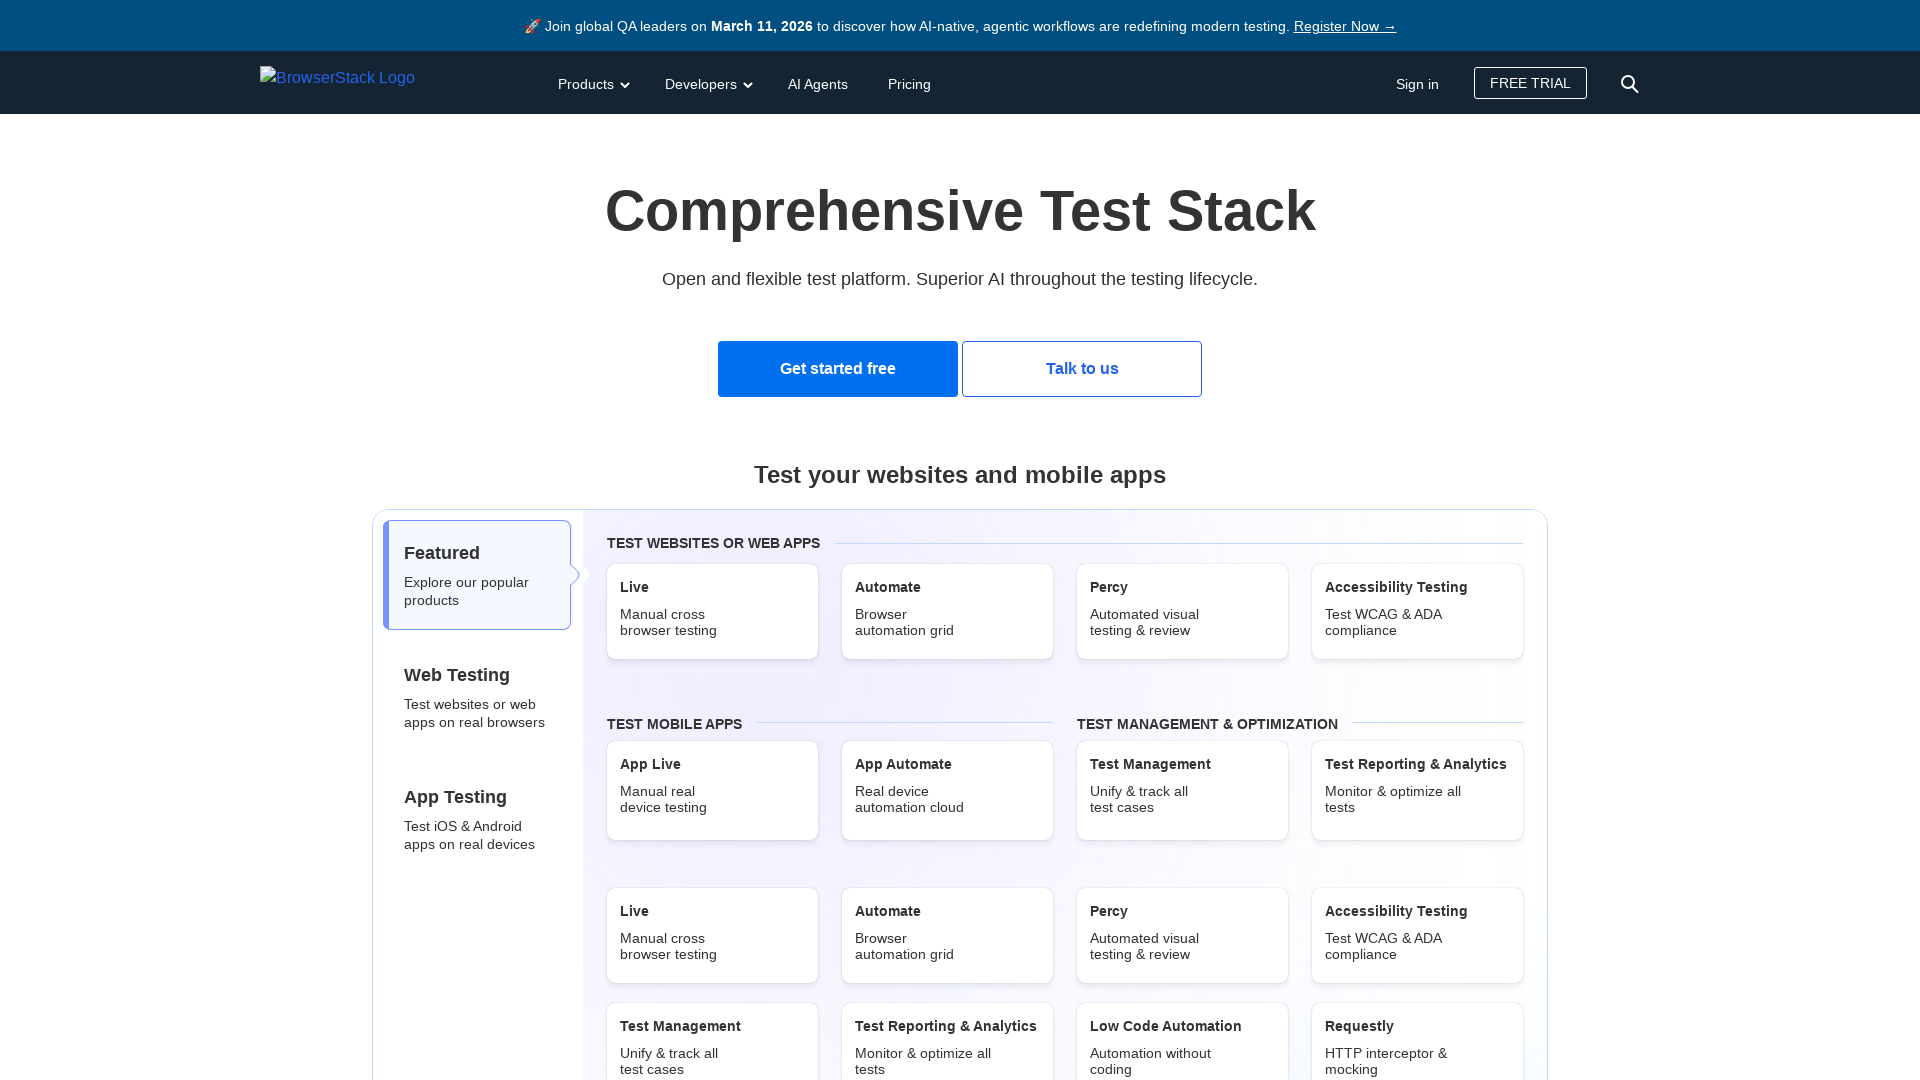